Tests keyboard key press functionality by sending a space key to an element and verifying the displayed result shows the correct key was pressed.

Starting URL: http://the-internet.herokuapp.com/key_presses

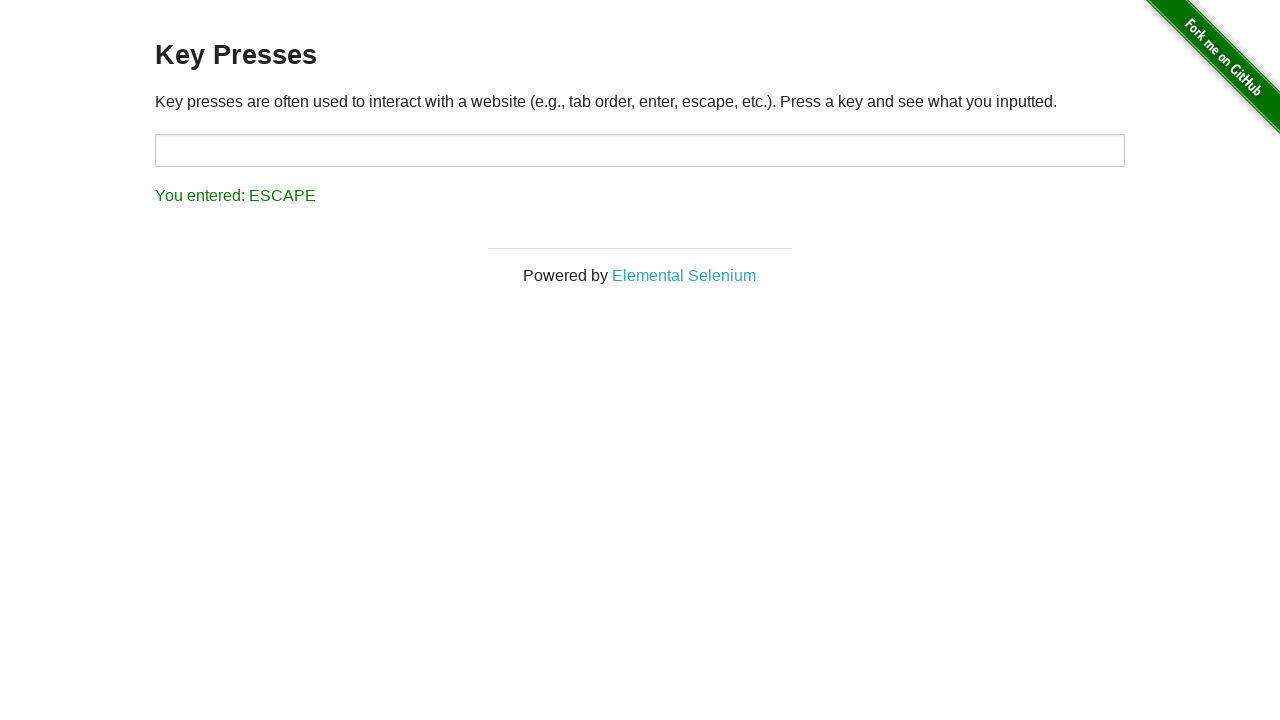

Pressed Space key on target element on #target
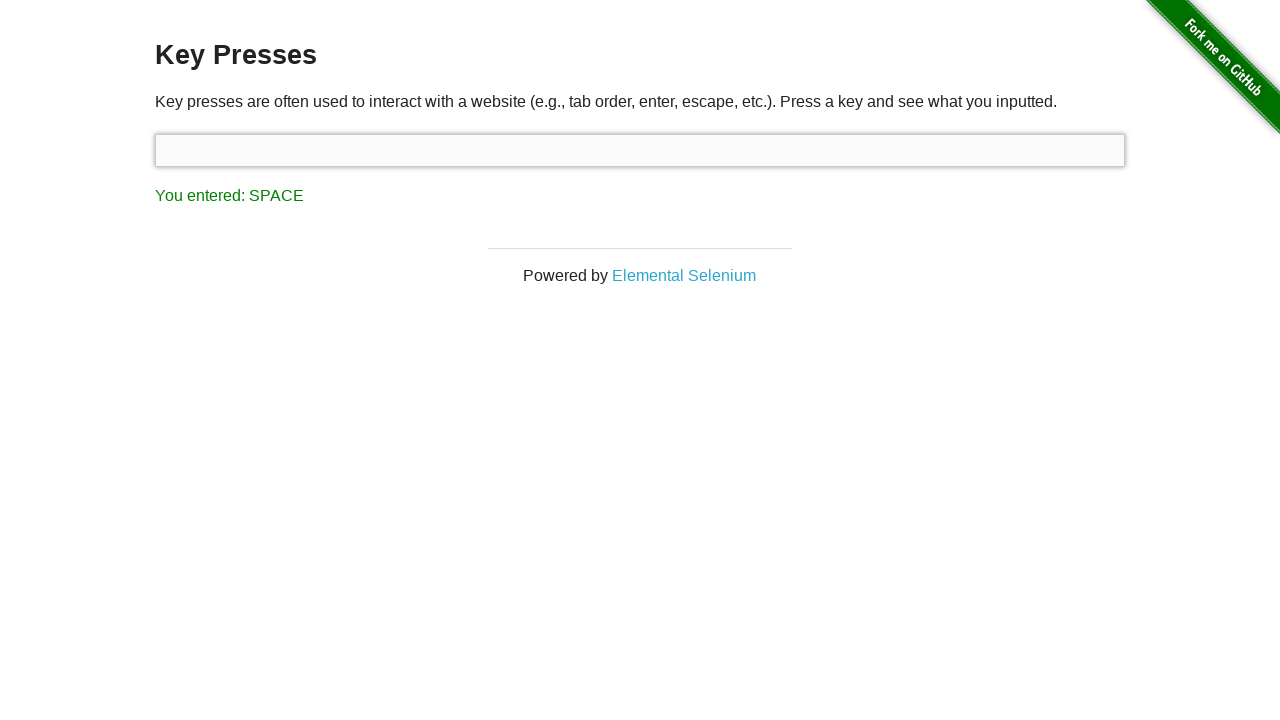

Result element appeared on the page
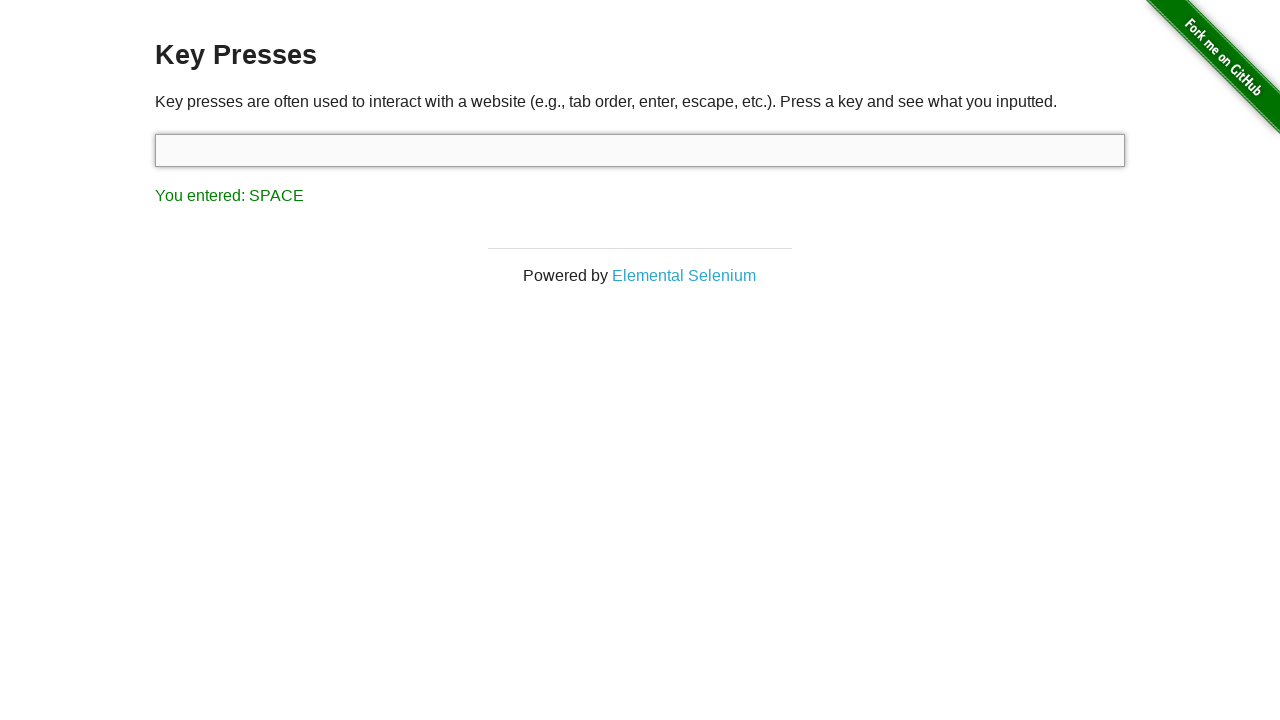

Retrieved result text content
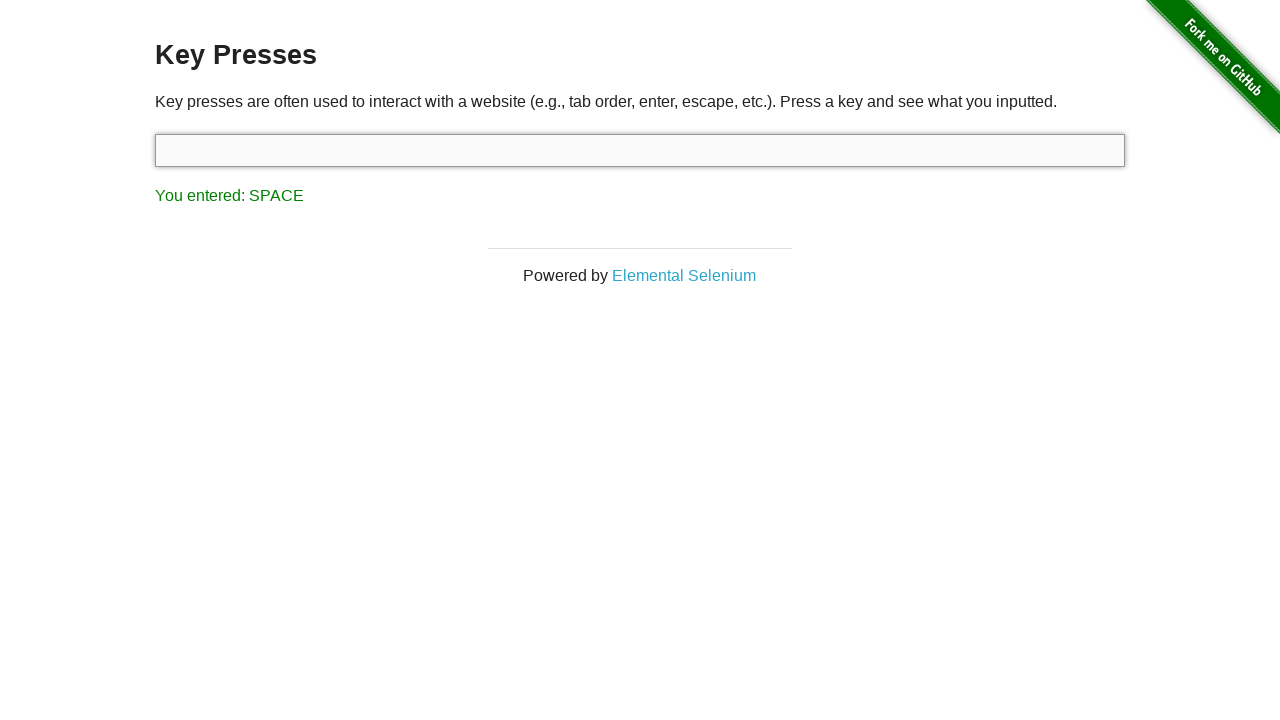

Verified result text shows 'You entered: SPACE'
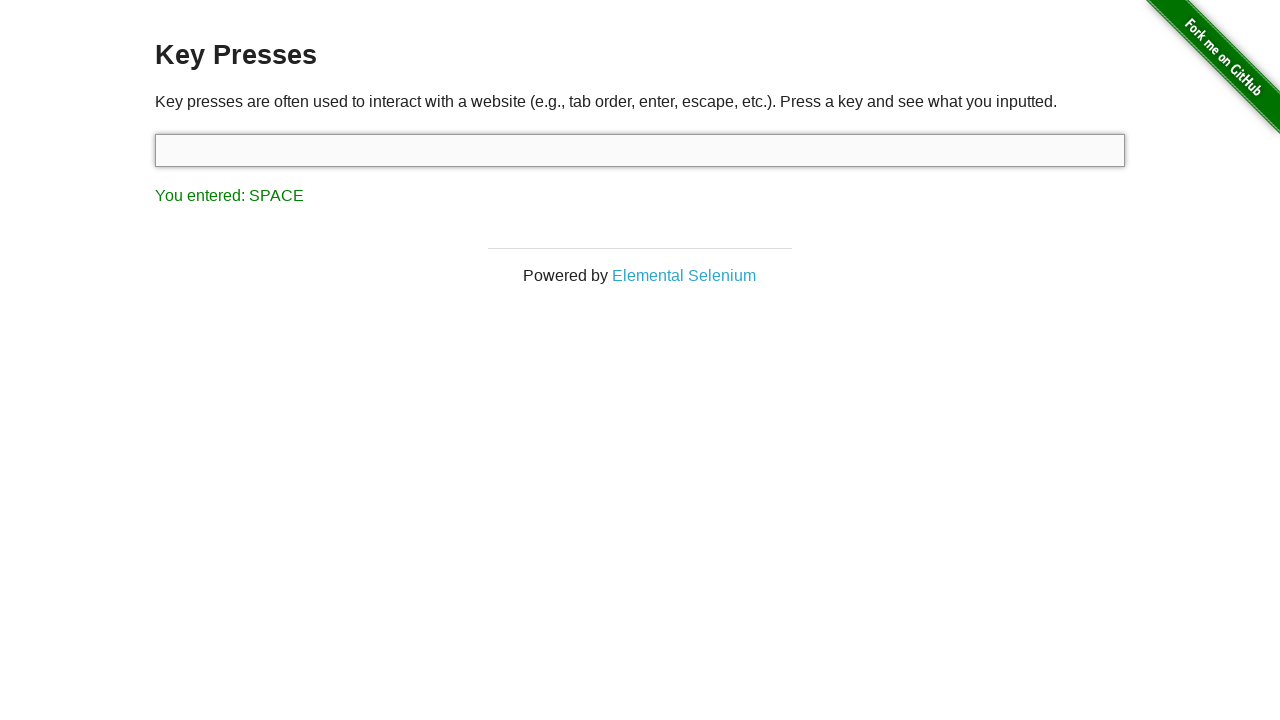

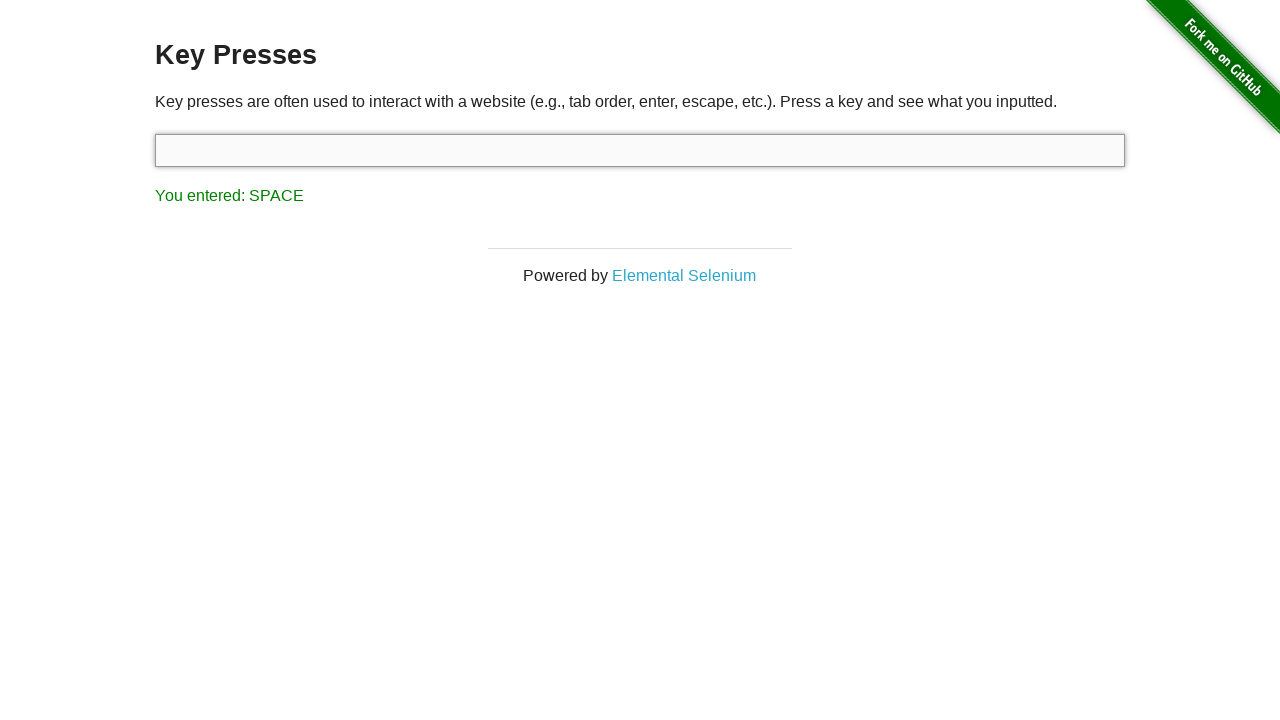